Simple browser test that navigates to Rahul Shetty Academy website and verifies the page loads by checking the title and URL are available.

Starting URL: https://rahulshettyacademy.com/

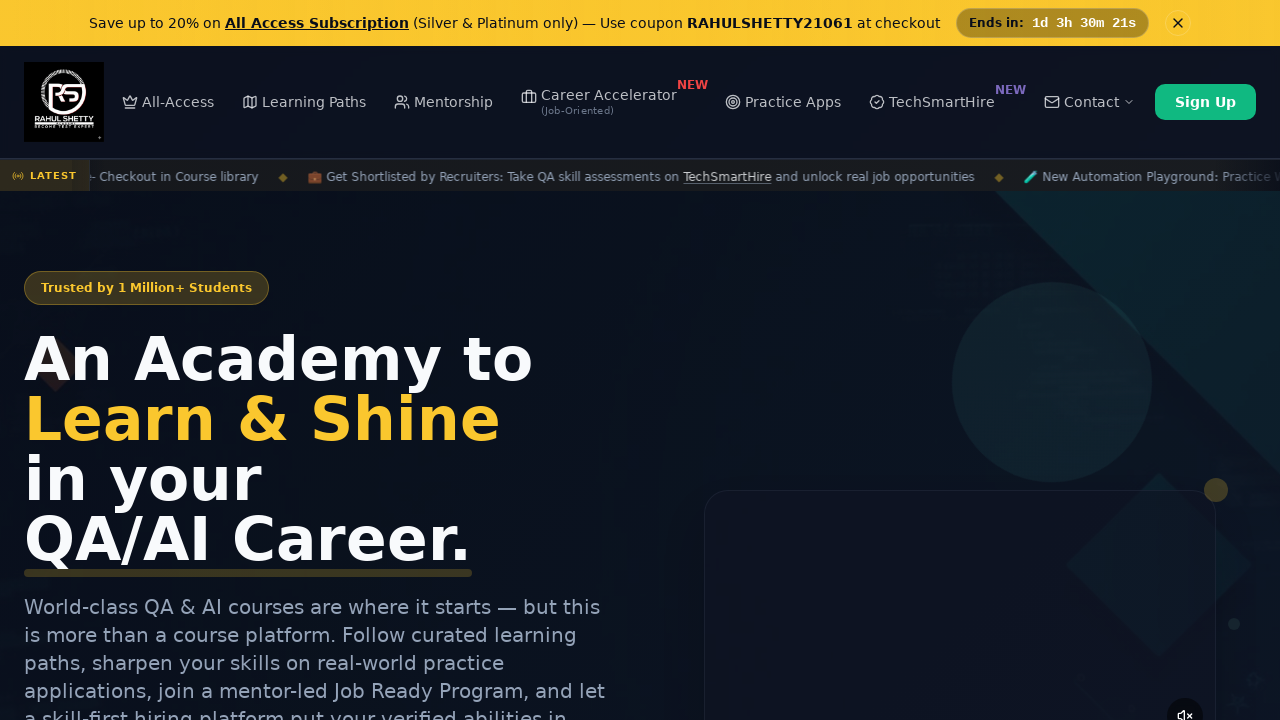

Waited for page to reach domcontentloaded state
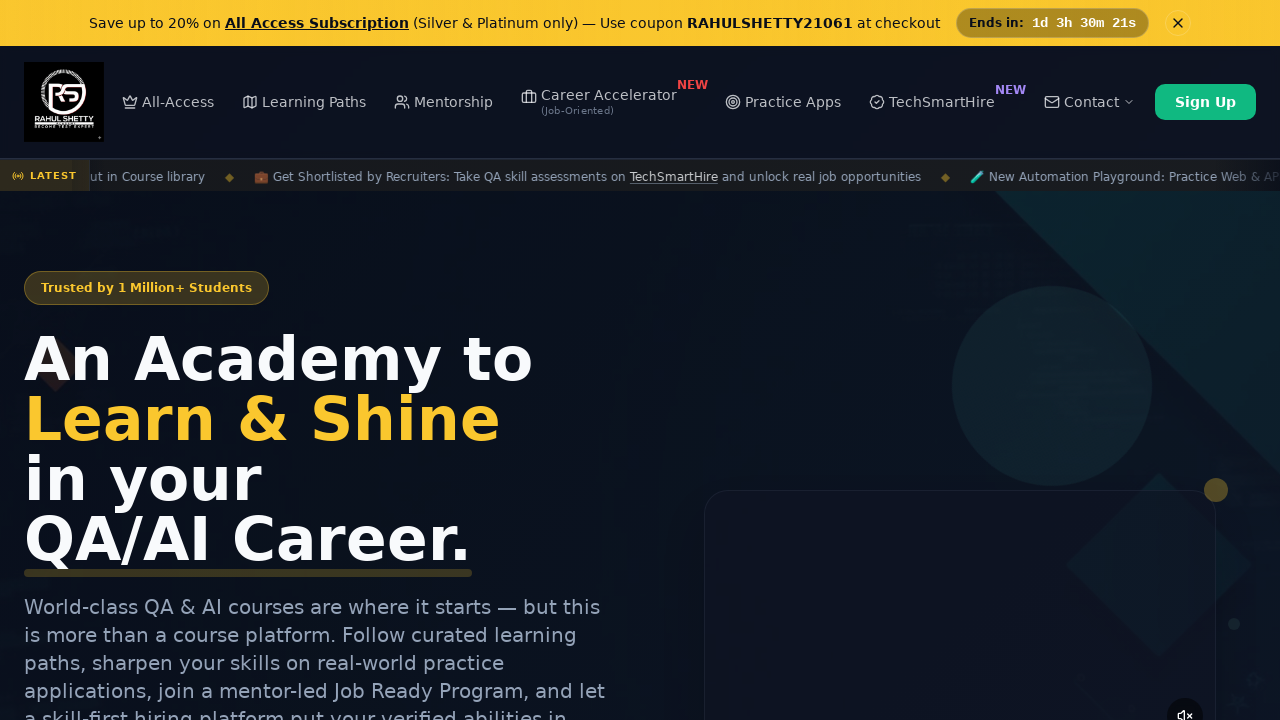

Retrieved page title: Rahul Shetty Academy | QA Automation, Playwright, AI Testing & Online Training
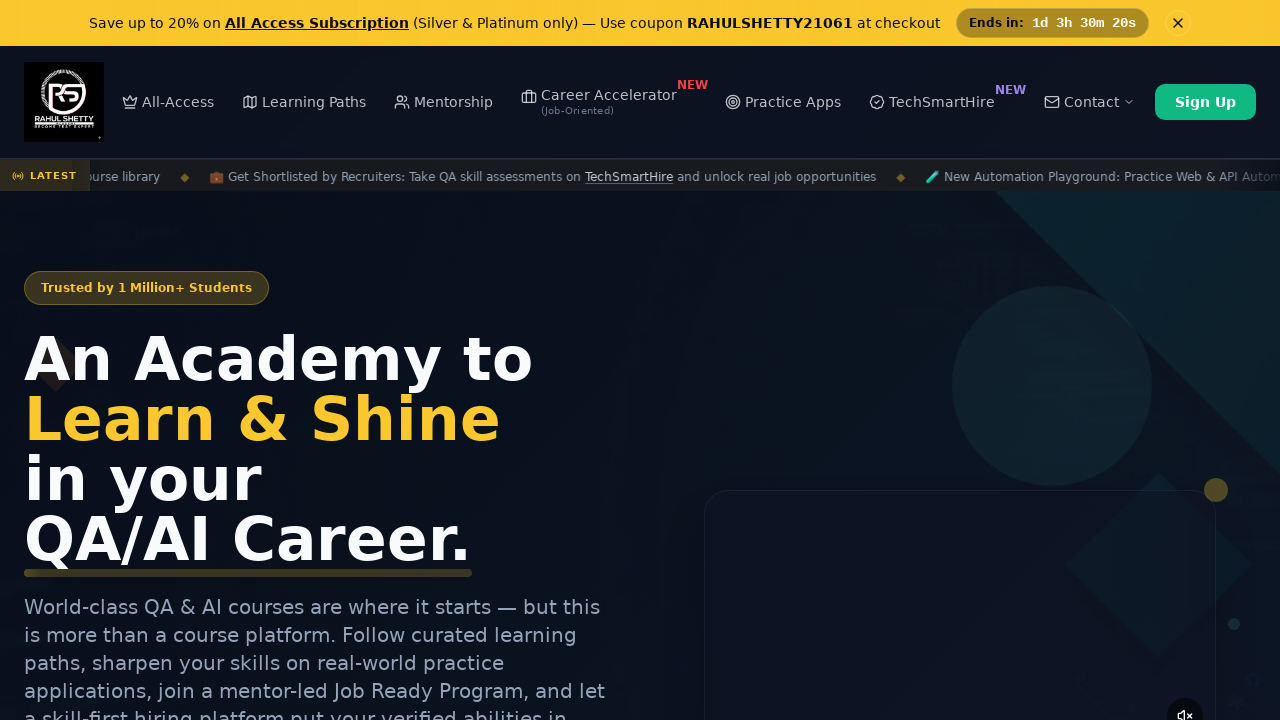

Retrieved current URL: https://rahulshettyacademy.com/
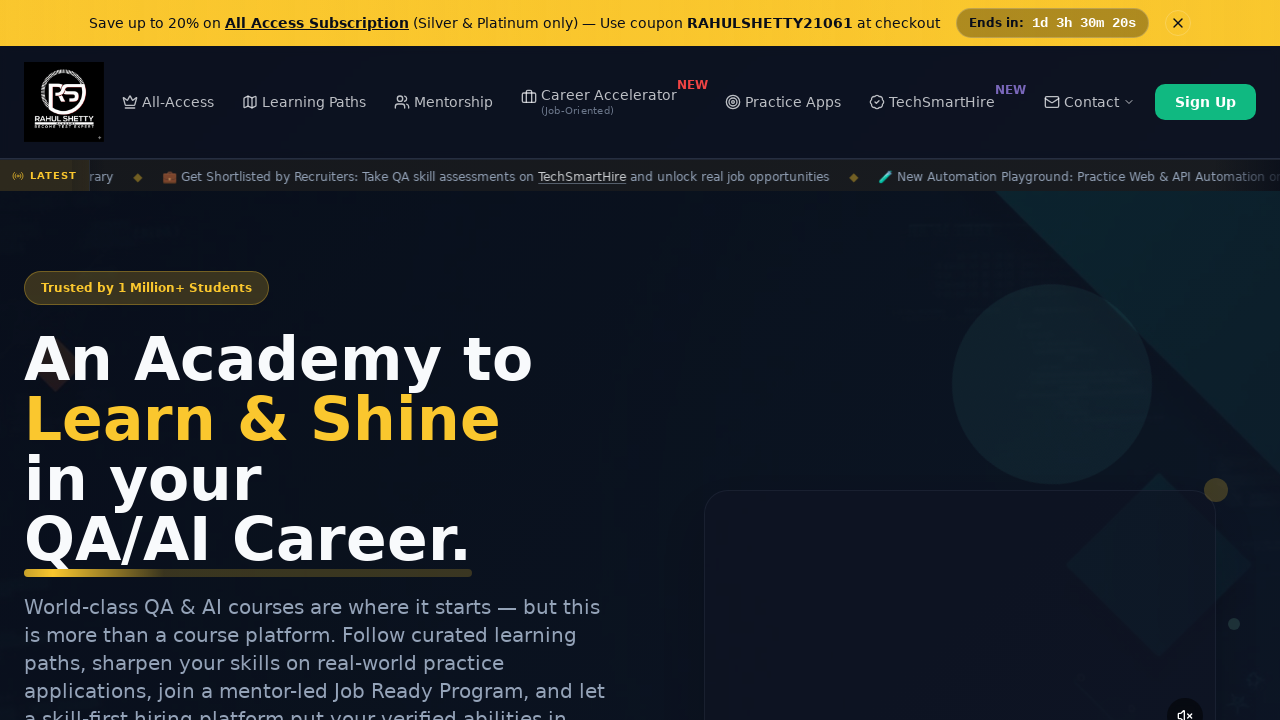

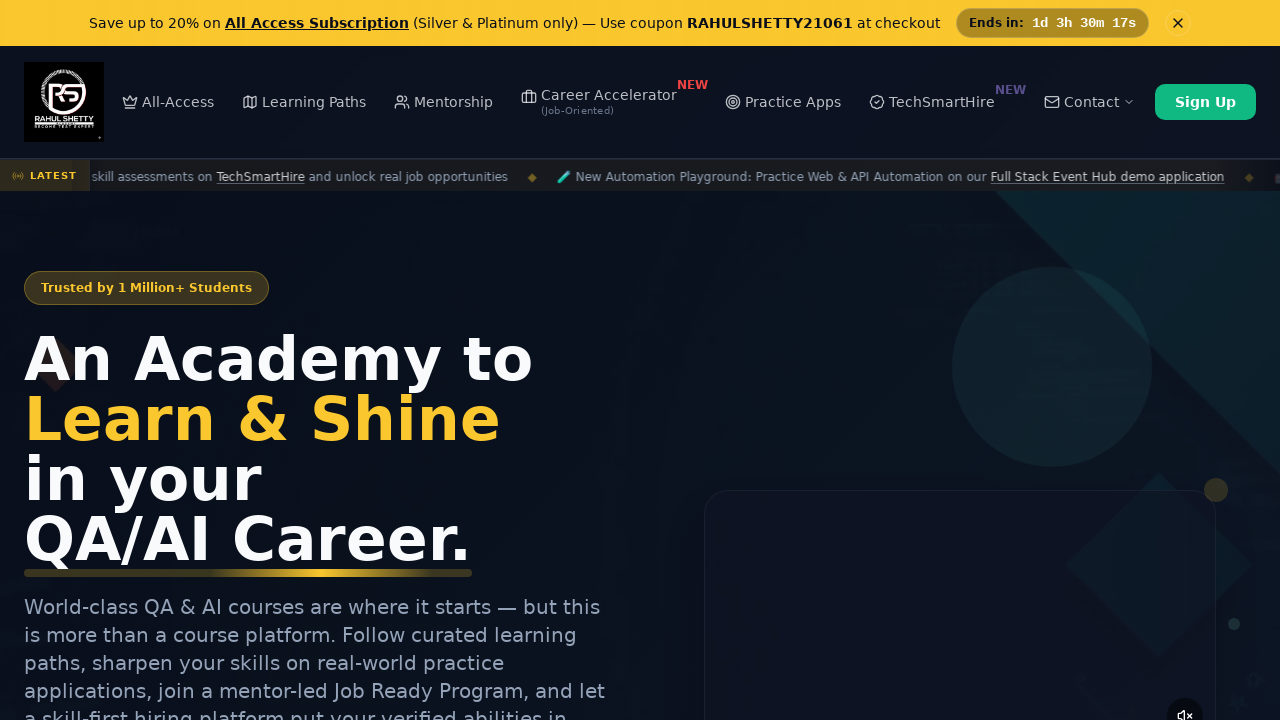